Tests file download functionality by clicking the download button on the page

Starting URL: https://leafground.com/file.xhtml

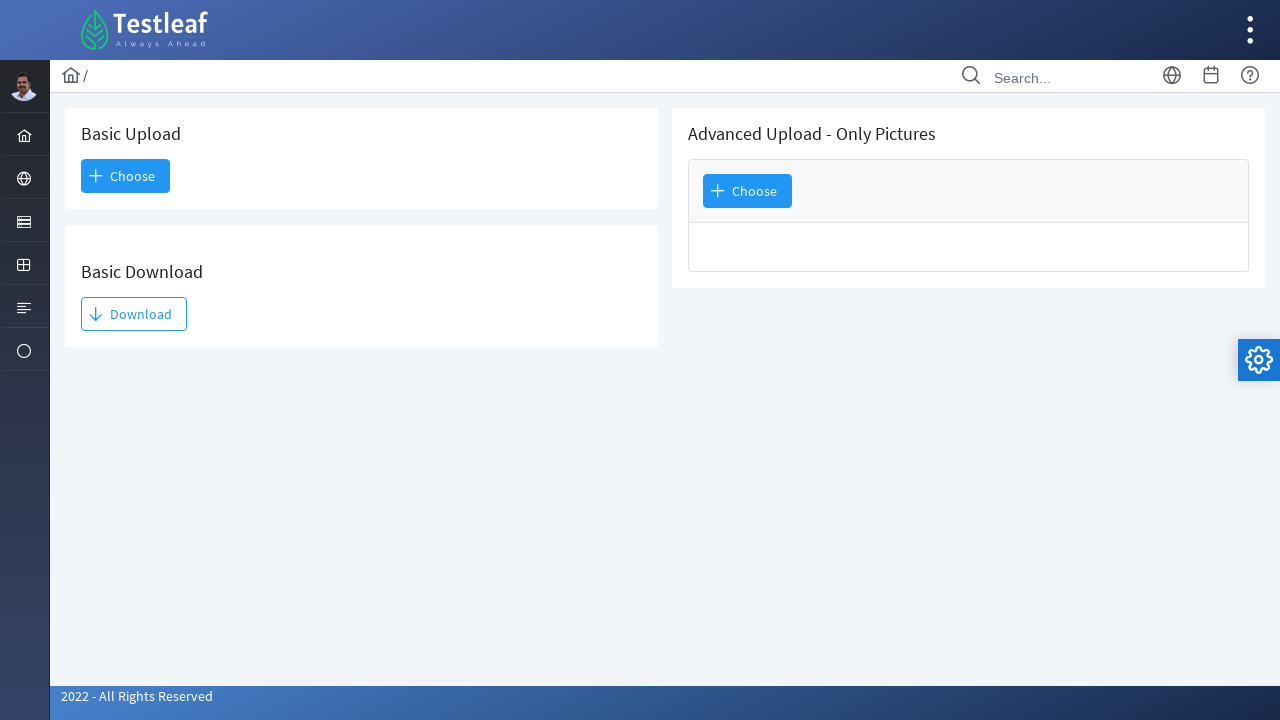

Clicked the download button to initiate file download at (134, 314) on #j_idt93\:j_idt95
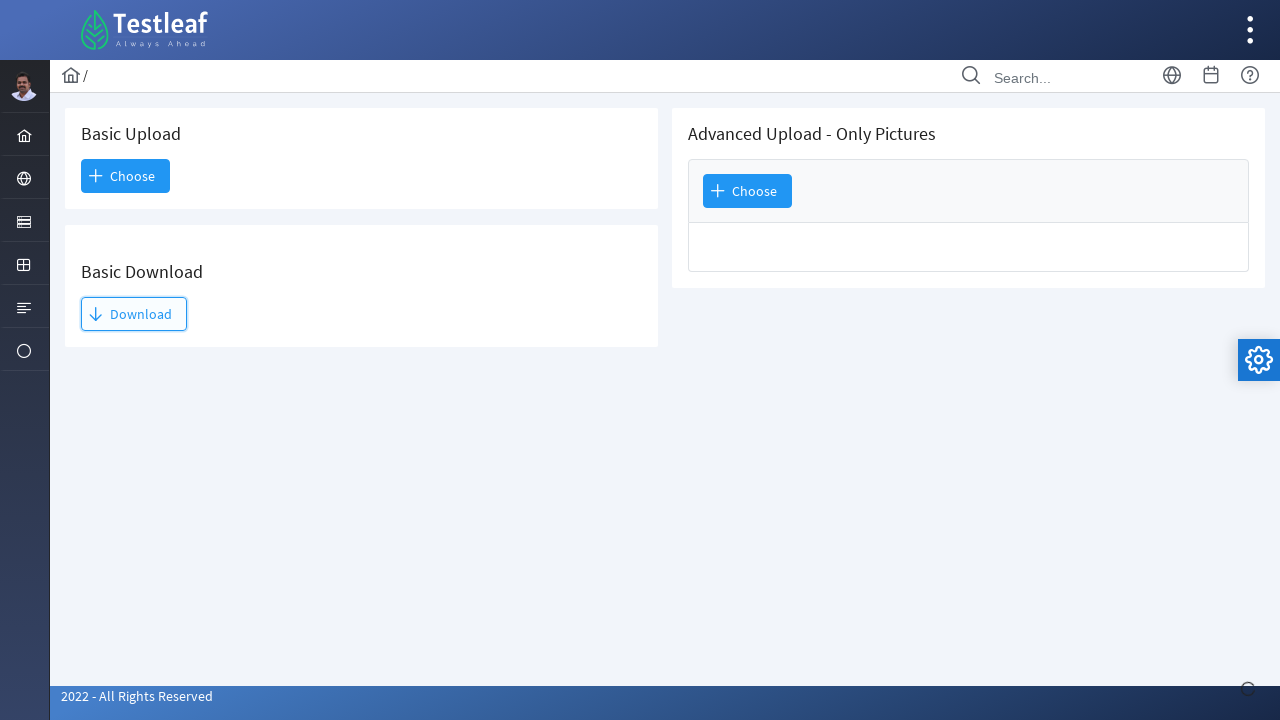

Waited for download to initiate
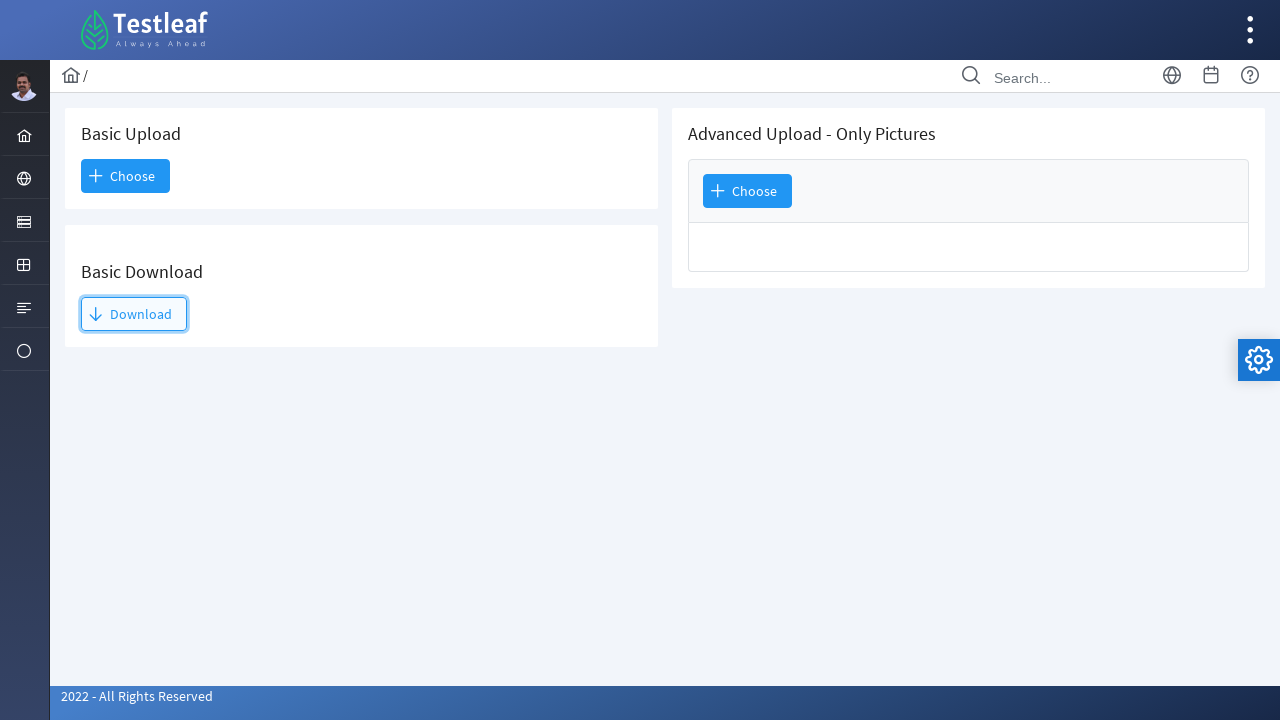

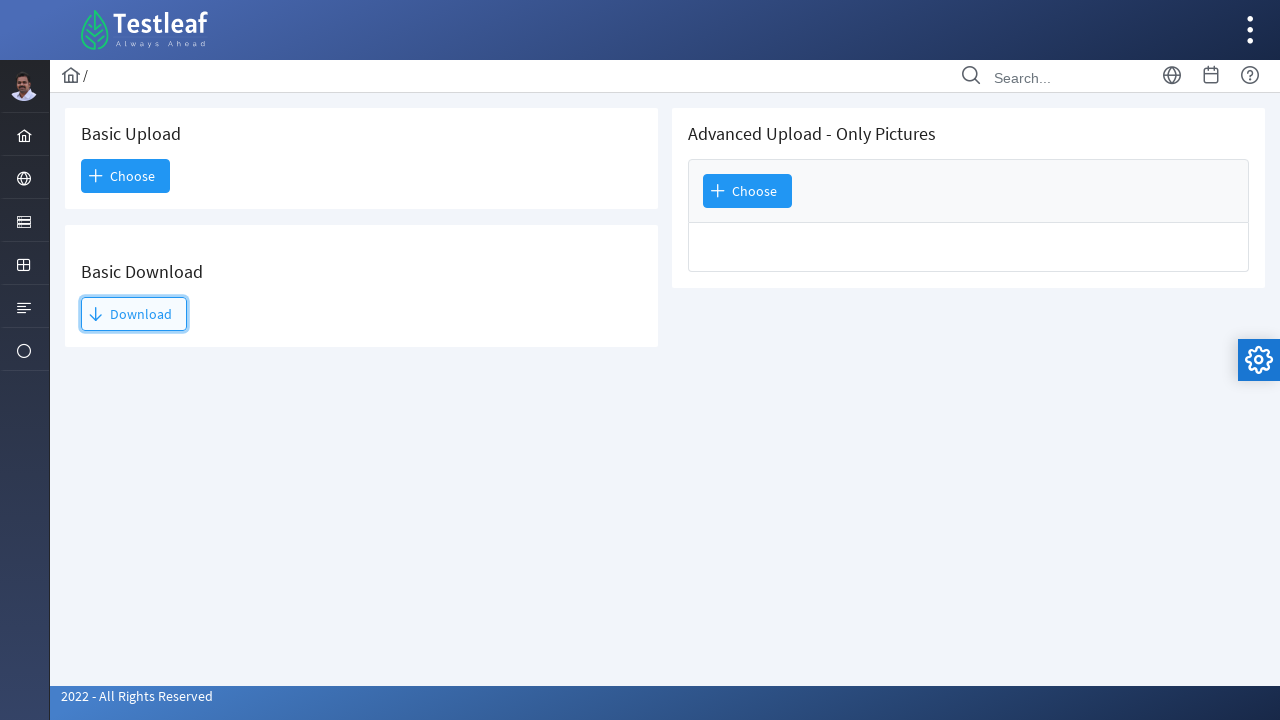